Tests retrieving an attribute value from an image element, calculating a result using a mathematical formula, filling the answer, selecting checkbox and radio options, and submitting the form.

Starting URL: http://suninjuly.github.io/get_attribute.html

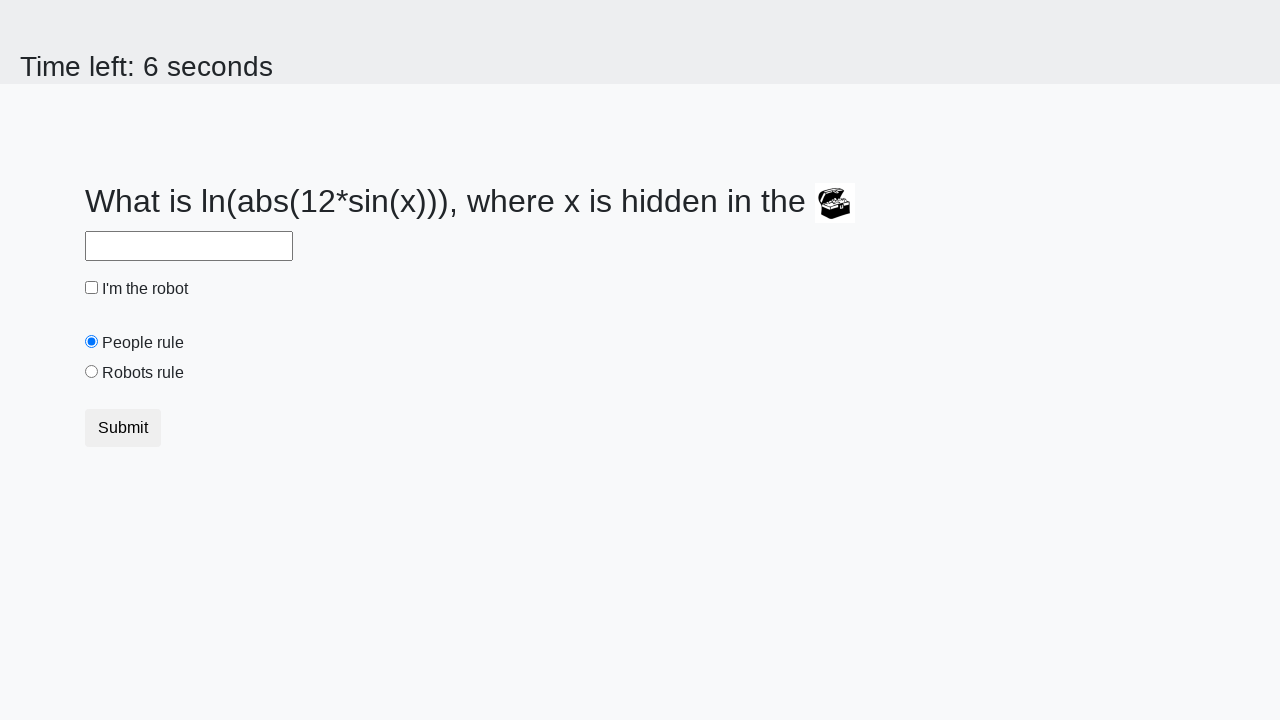

Located image element
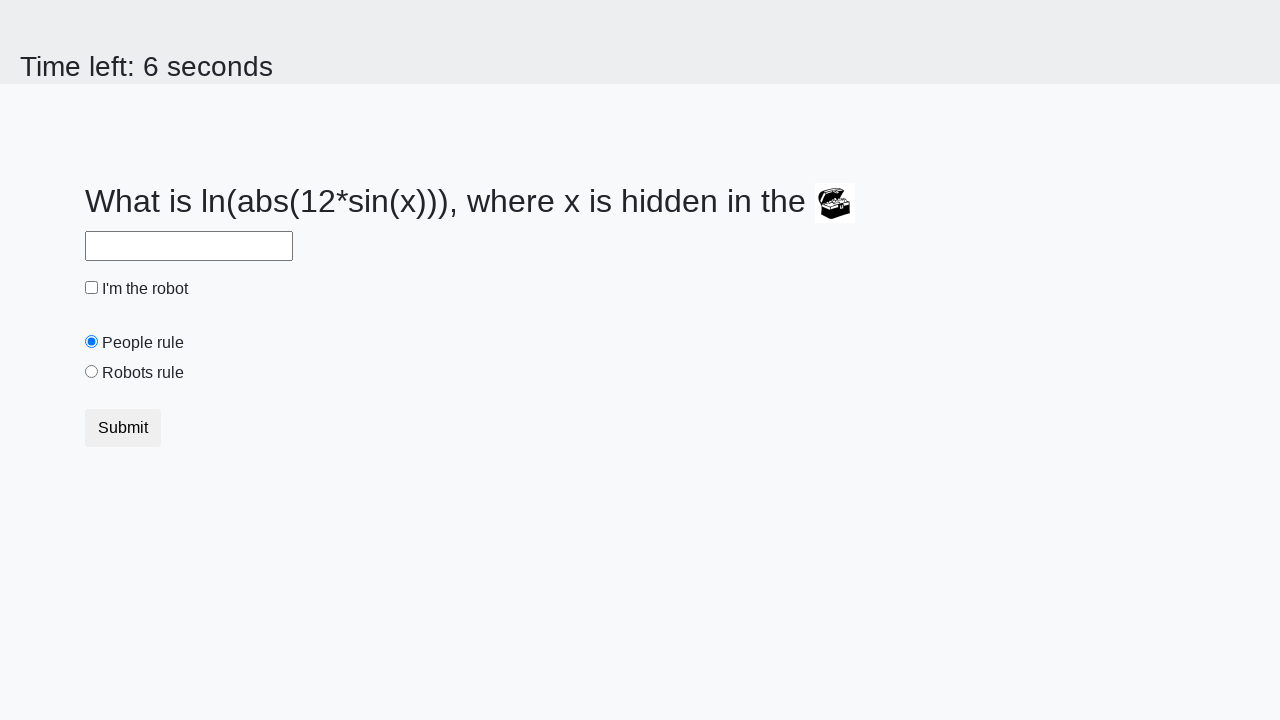

Retrieved valuex attribute from image: 733
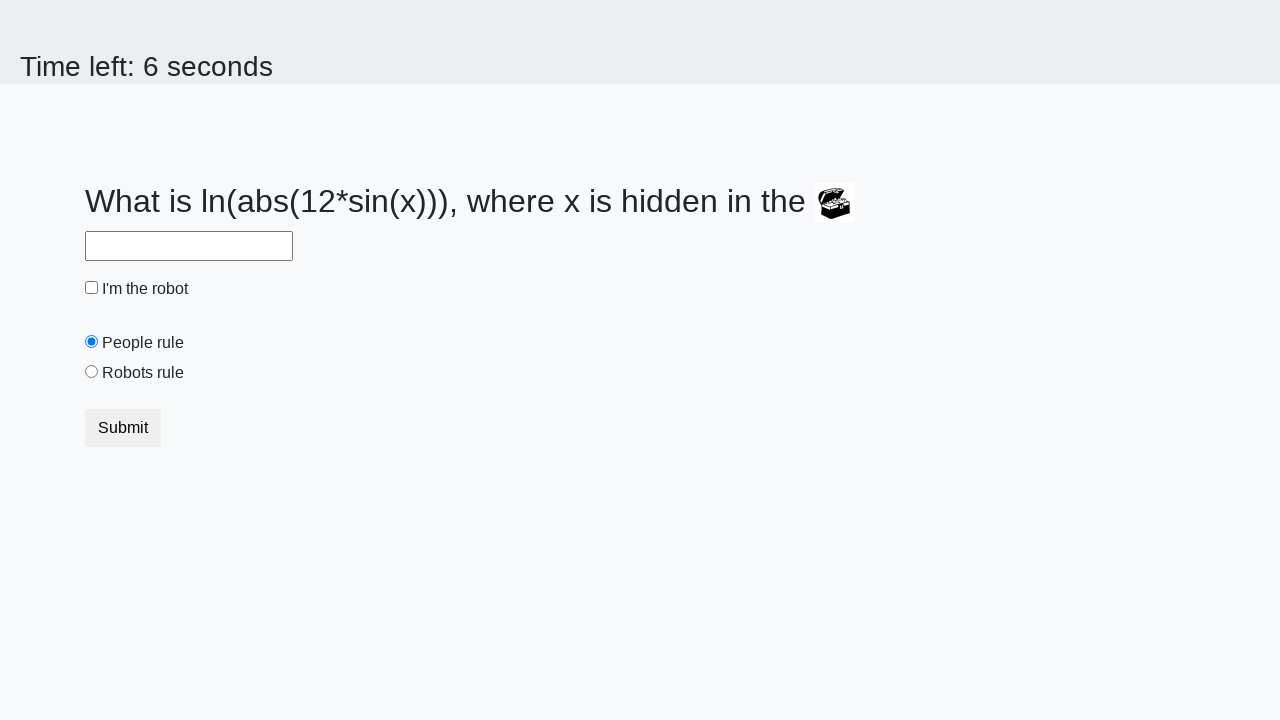

Calculated answer using formula: 2.317969180494312
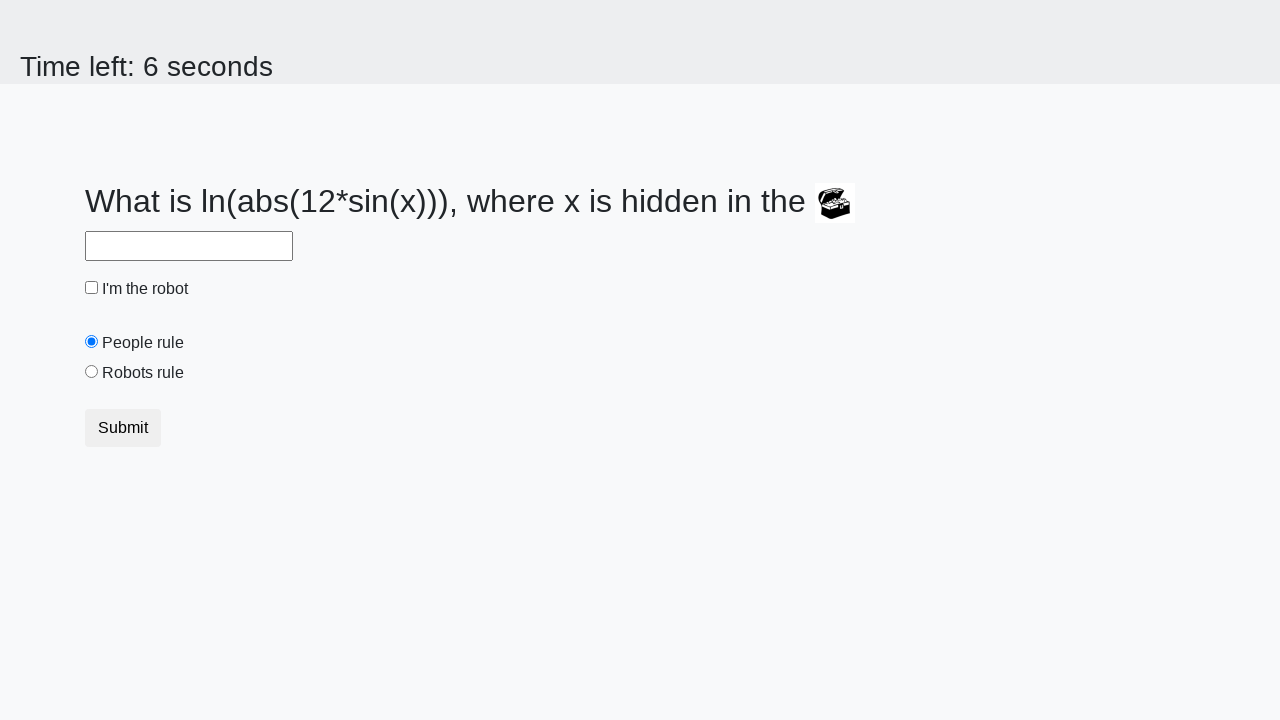

Filled answer field with calculated value: 2.317969180494312 on #answer
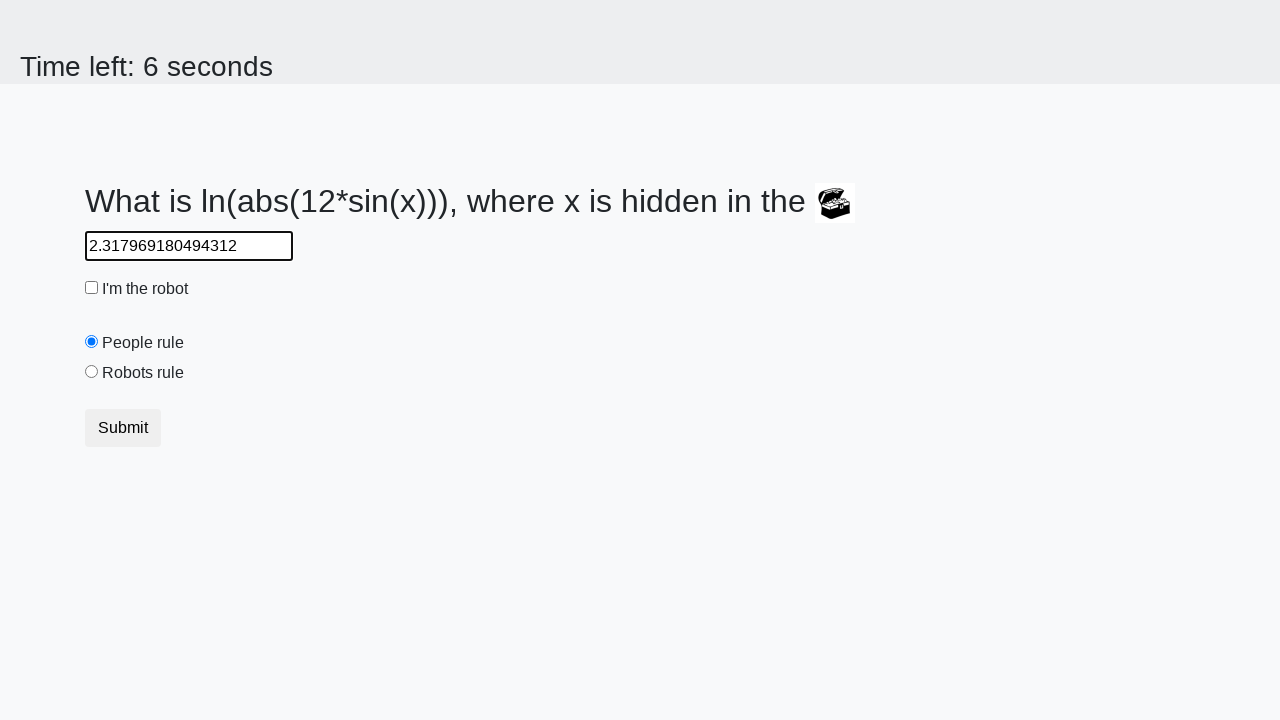

Checked the robot checkbox at (92, 288) on #robotCheckbox
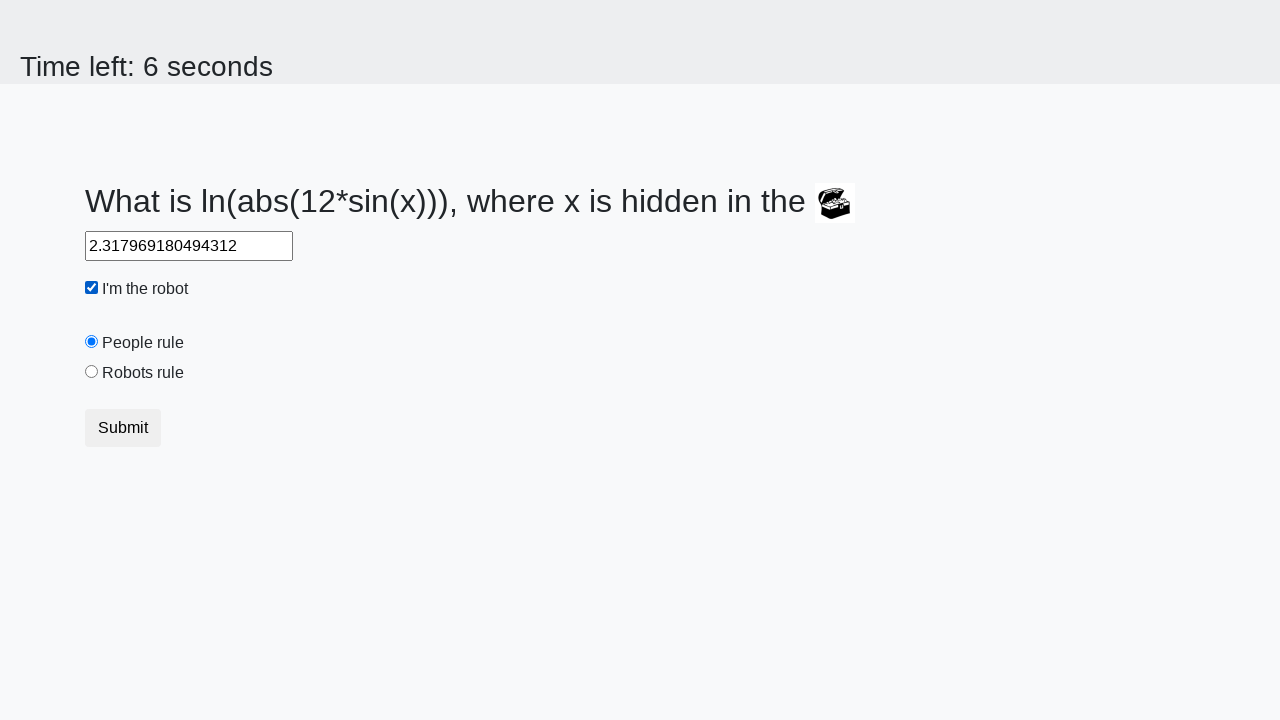

Selected 'robots rule' radio button at (92, 372) on #robotsRule
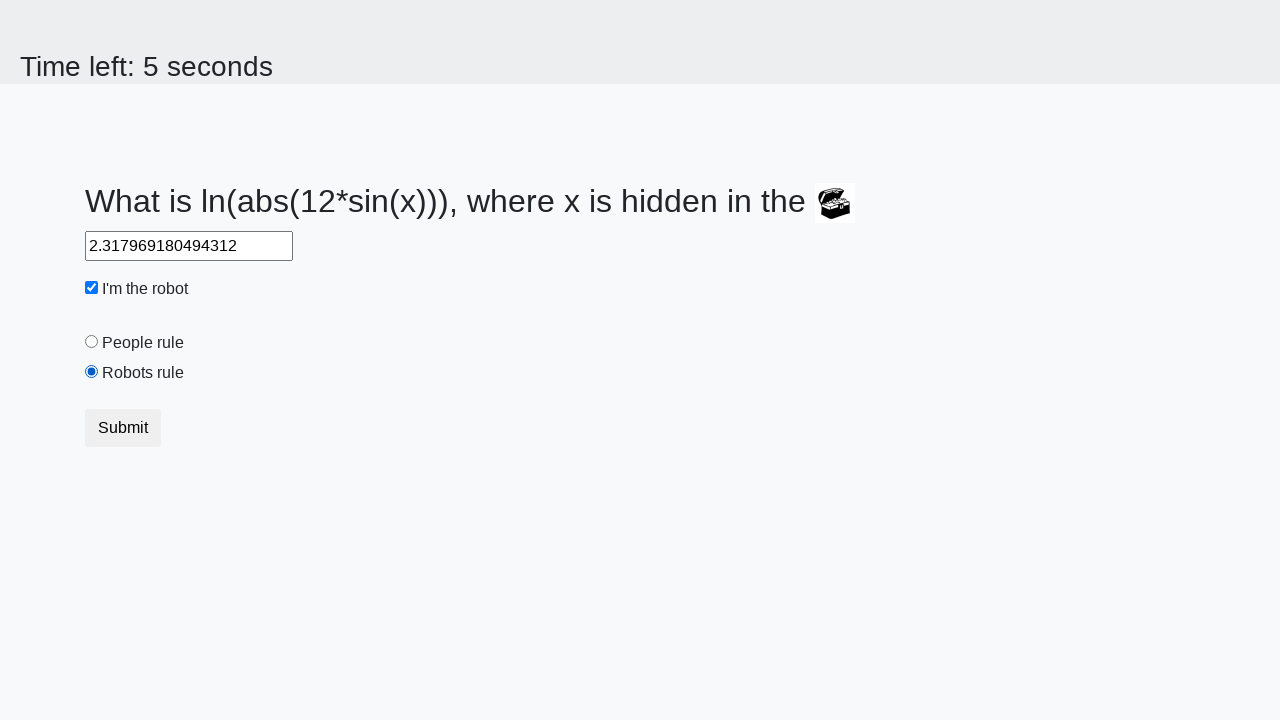

Clicked submit button to complete form at (123, 428) on button.btn
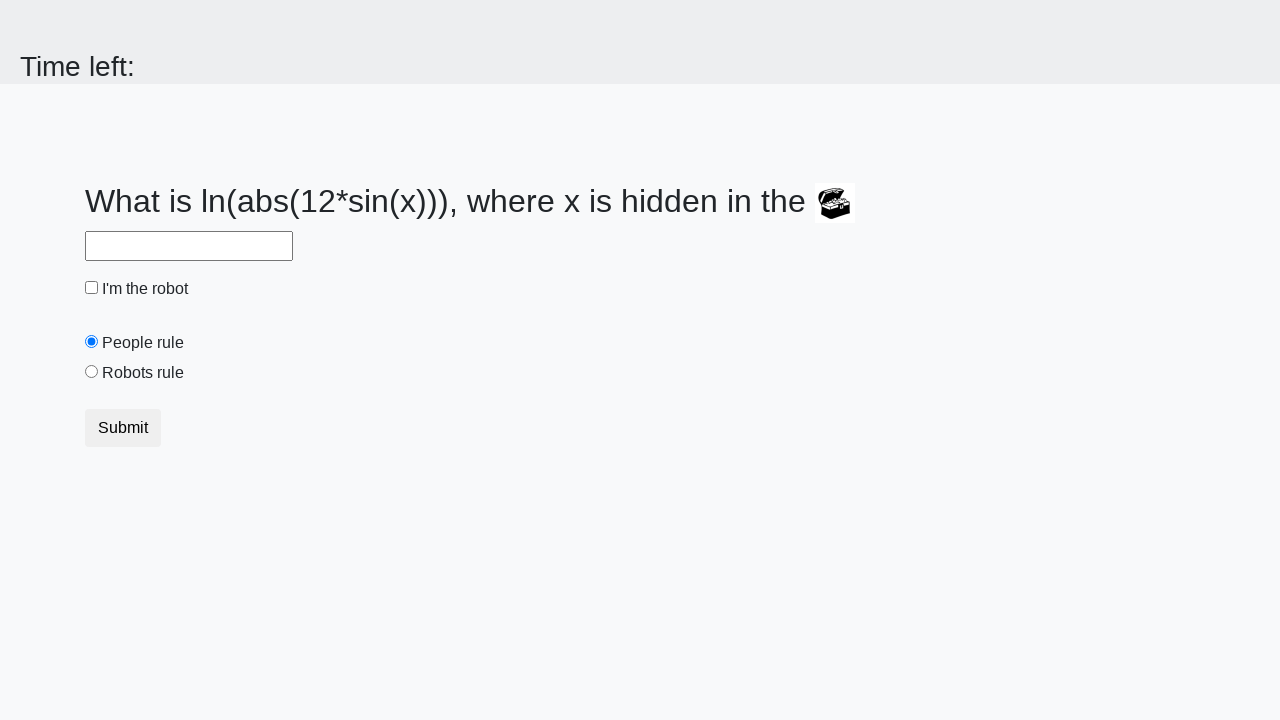

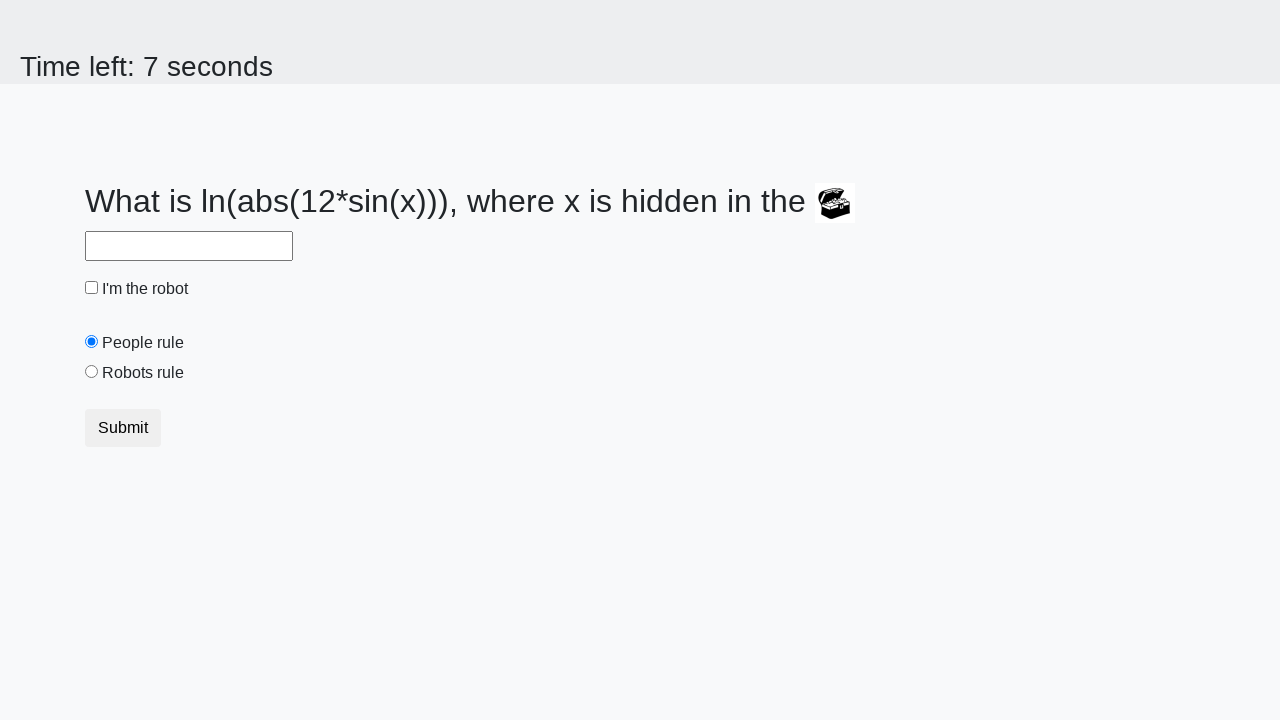